Navigates to the OrangeHRM login page and verifies that the username text field and login button elements are present and visible.

Starting URL: https://opensource-demo.orangehrmlive.com/web/index.php/auth/login

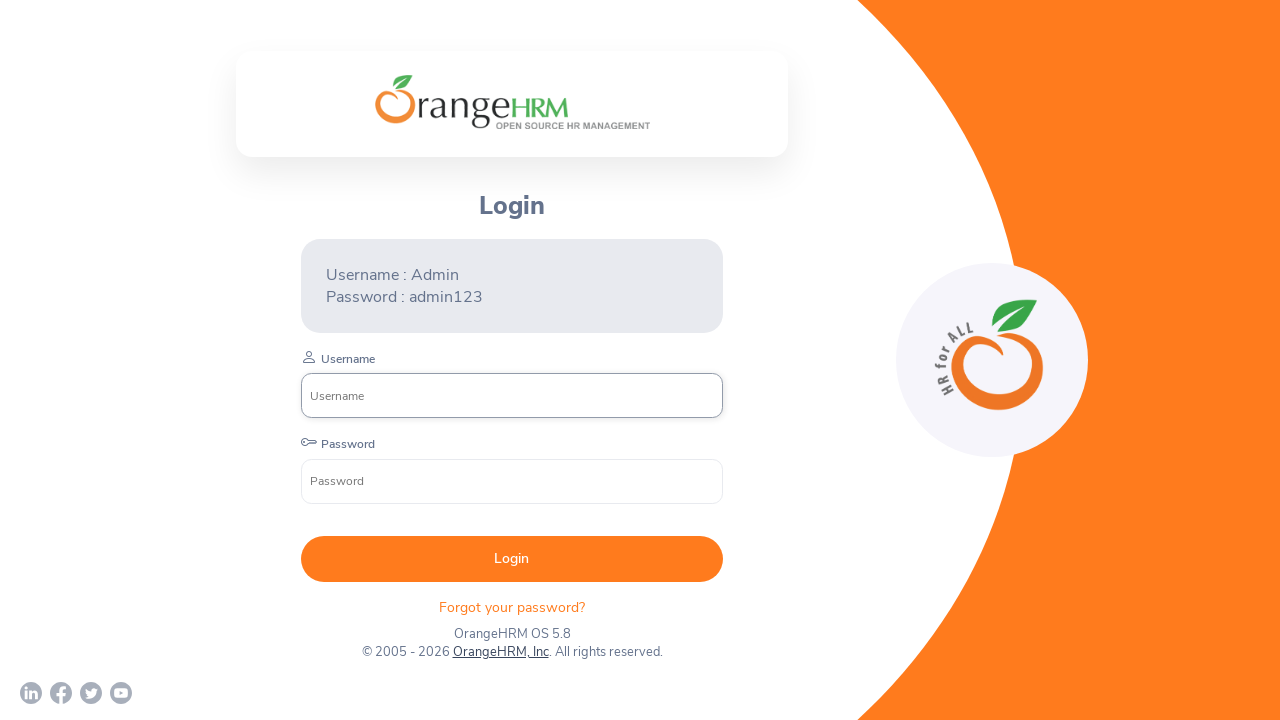

Navigated to OrangeHRM login page
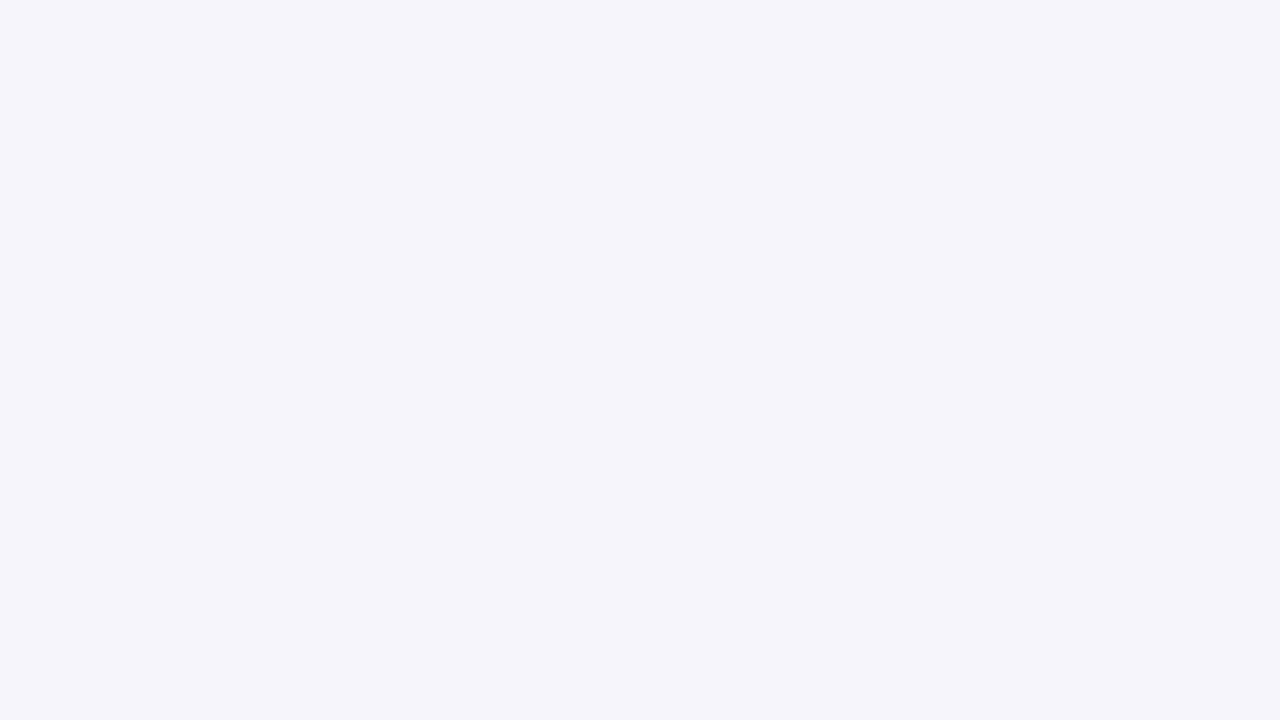

Username text field is visible
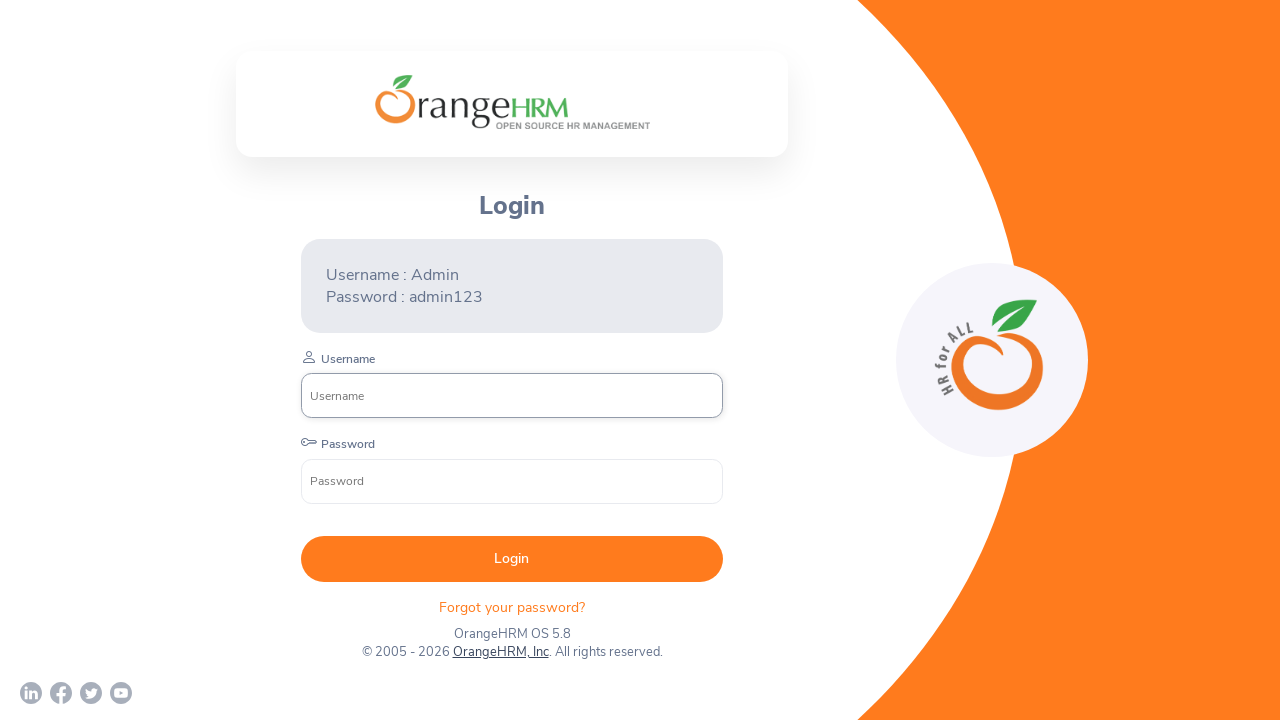

Login button is visible
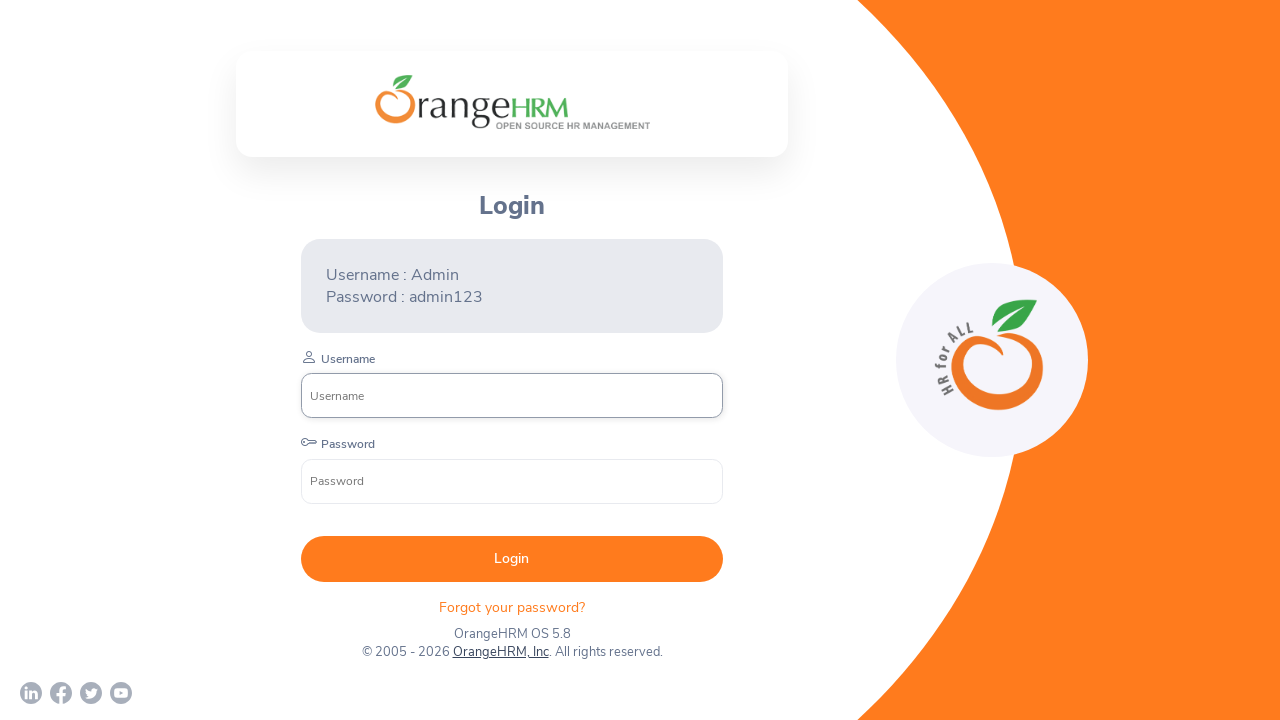

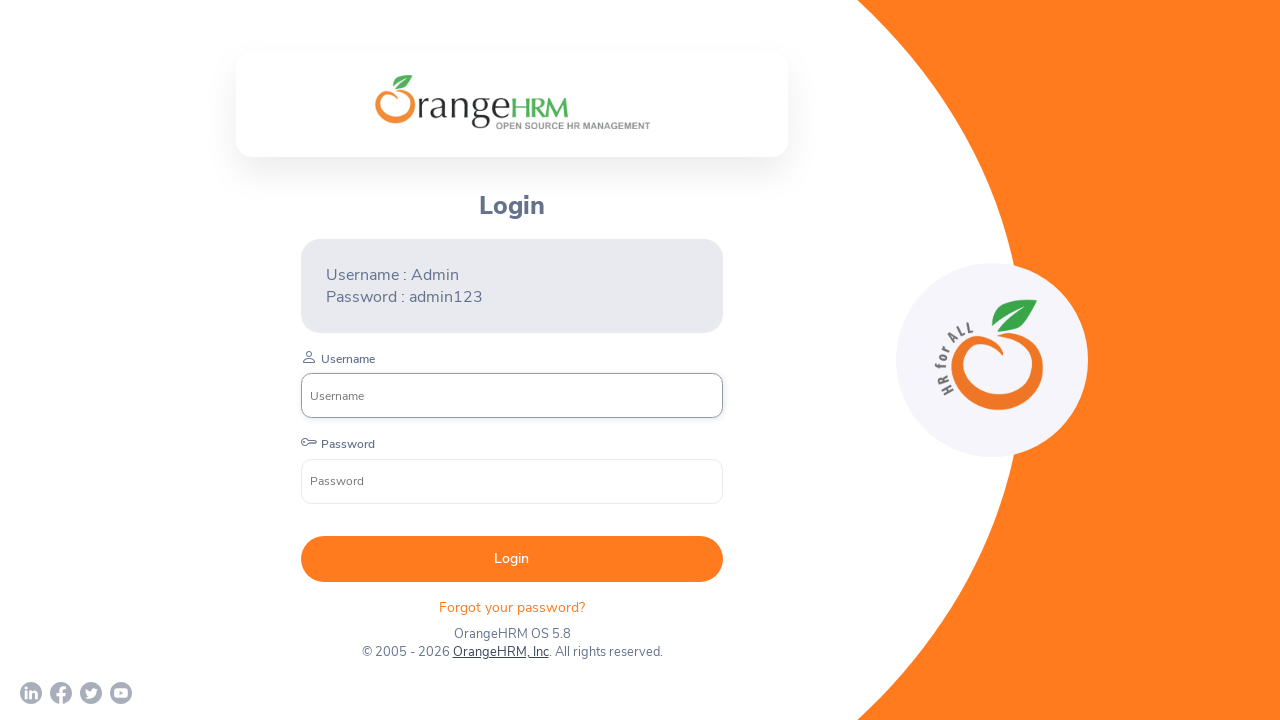